Tests scrolling down to the "Powered by CYDEO" element at the bottom of the page using mouse hover action

Starting URL: https://practice.cydeo.com/

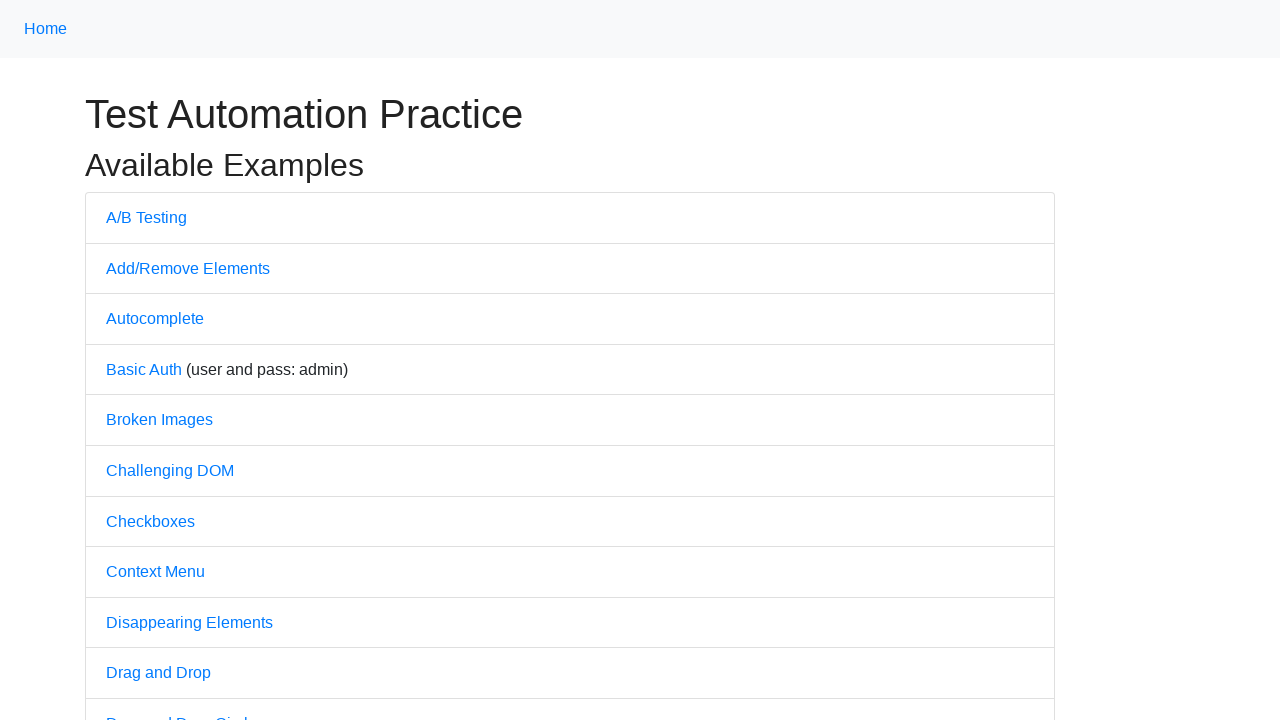

Located 'Powered by CYDEO' element at bottom of page
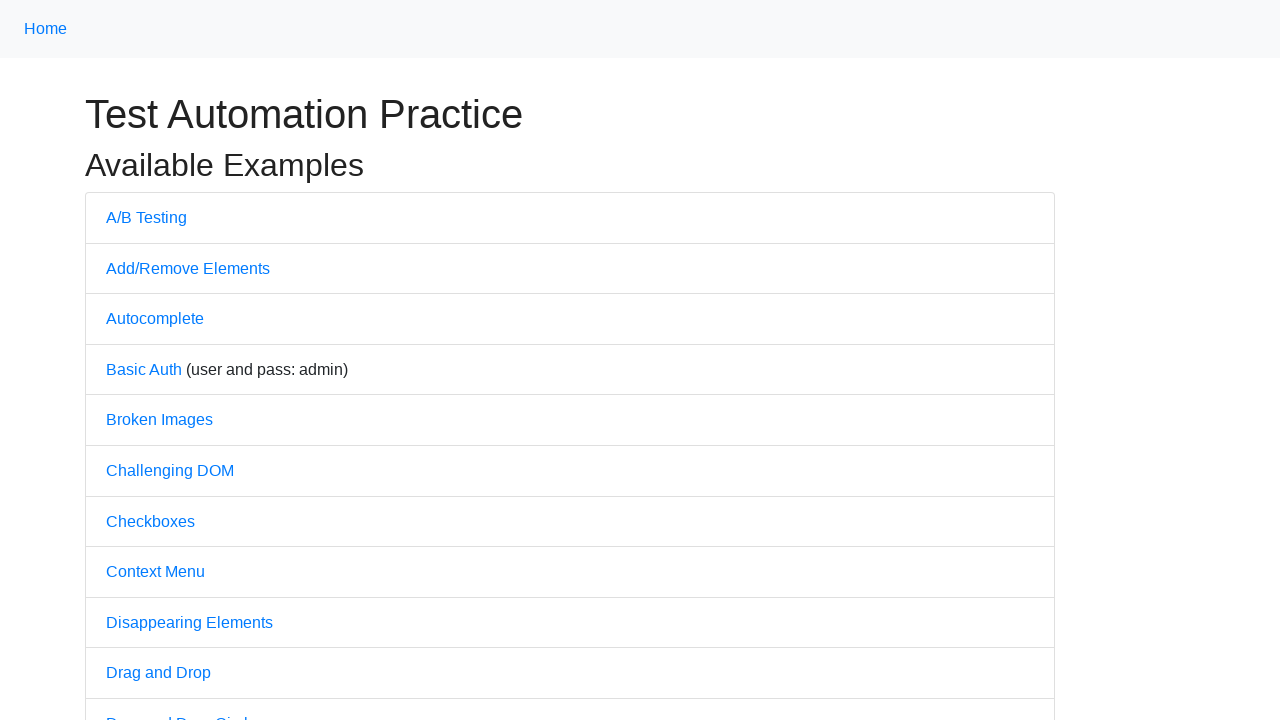

Hovered over 'Powered by CYDEO' element to scroll down at (570, 708) on xpath=//div[@style='text-align: center;']
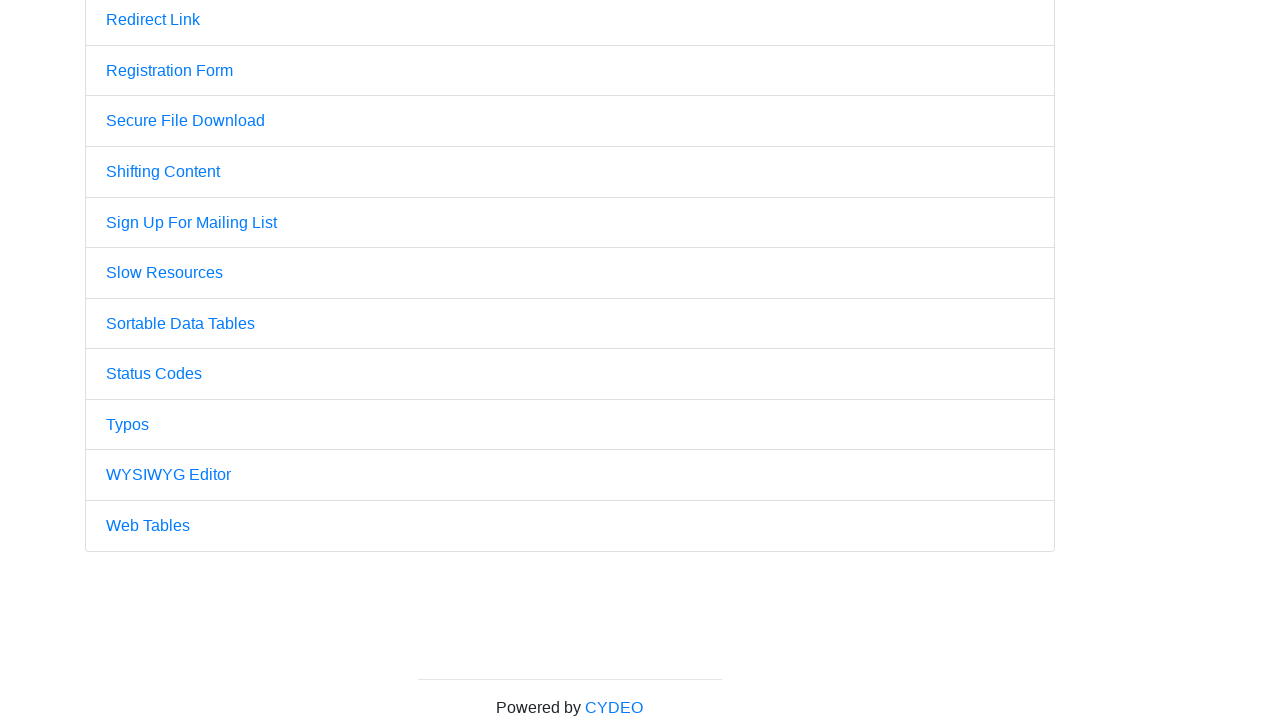

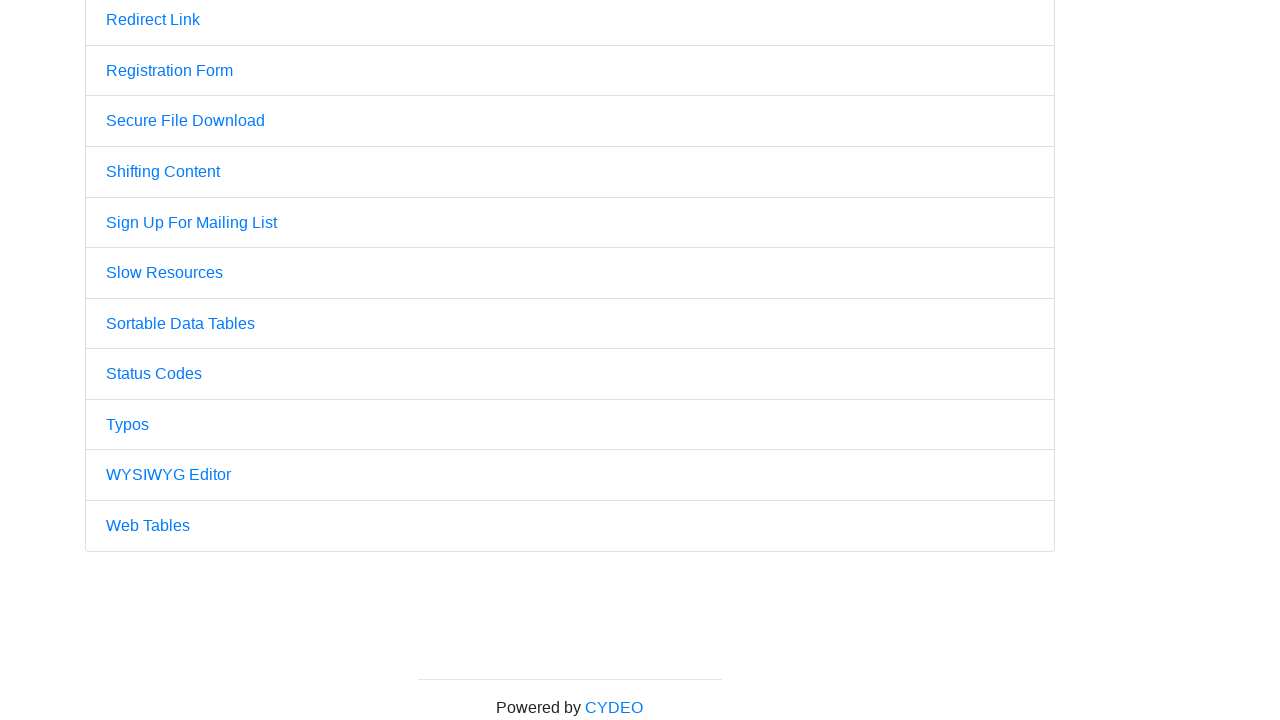